Tests the OpenCart registration form by filling in all required fields including name, email, telephone, password and agreeing to the policy before submitting

Starting URL: https://naveenautomationlabs.com/opencart/index.php?route=account/register

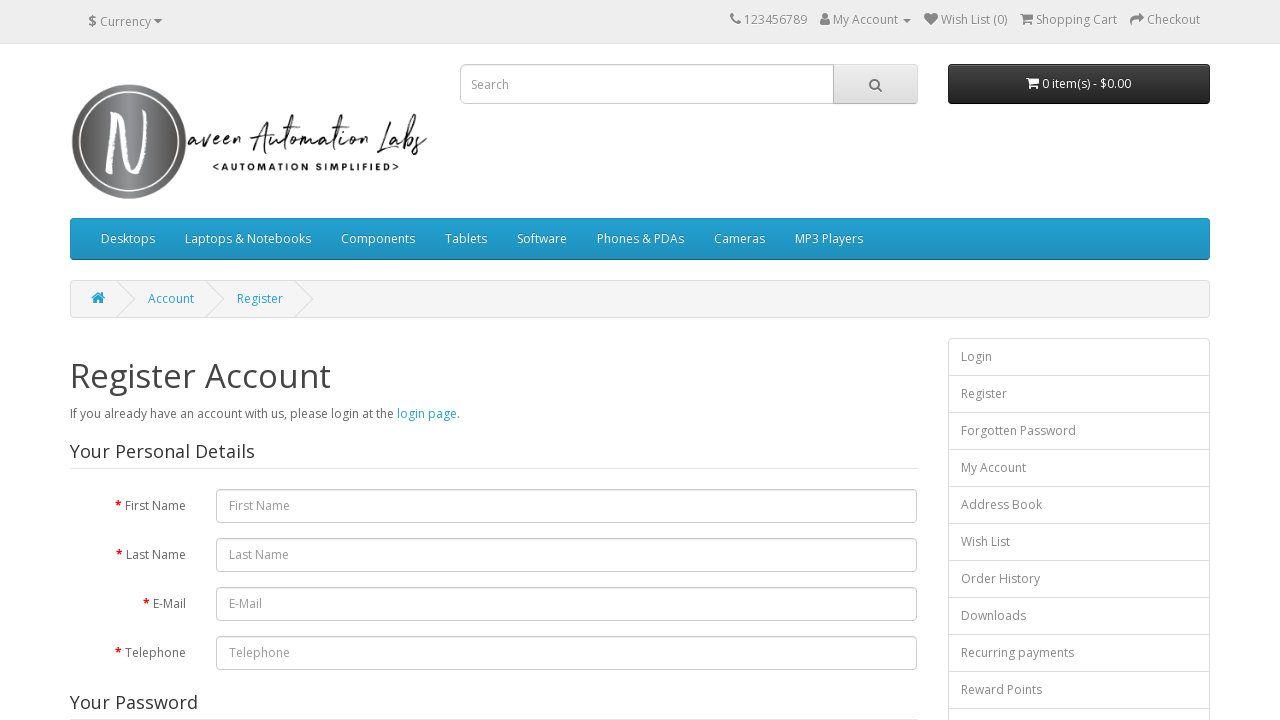

Filled first name field with 'Vrushali' on //input[@name = 'firstname']
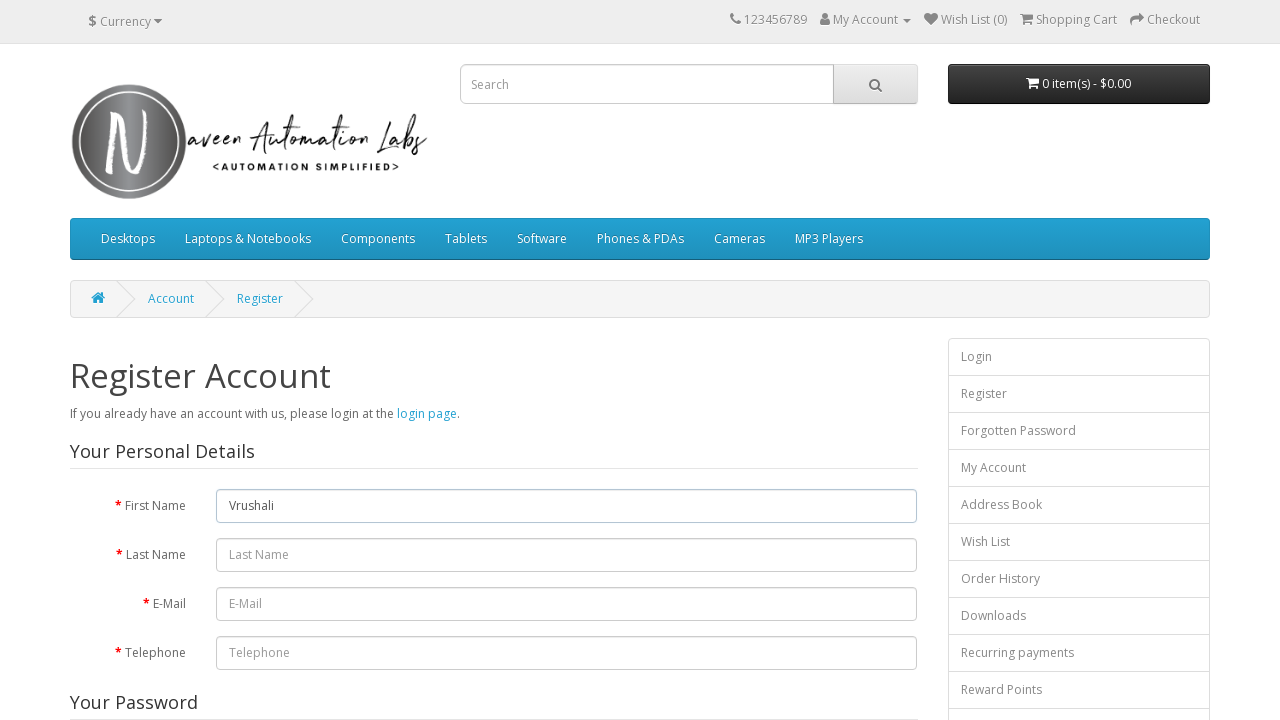

Filled last name field with 'Desai' on //input[@placeholder= 'Last Name']
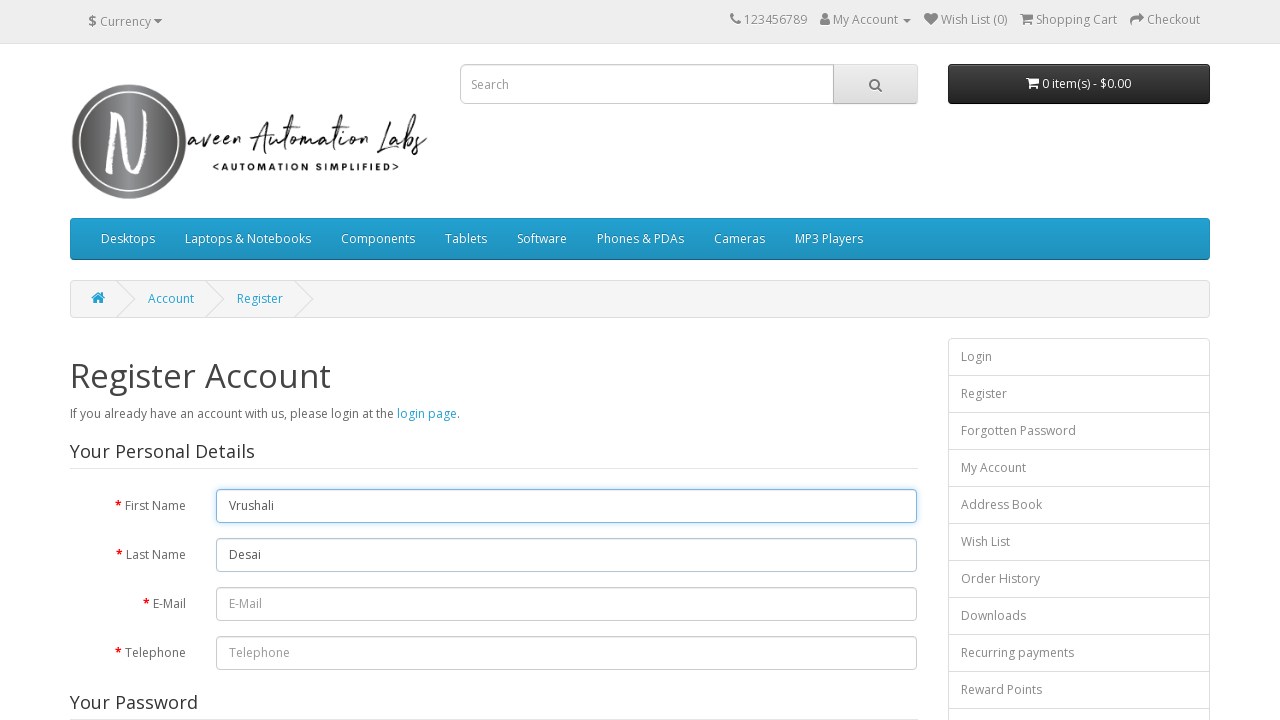

Filled email field with 'testuser_8745@example.com' on //input[@type='email']
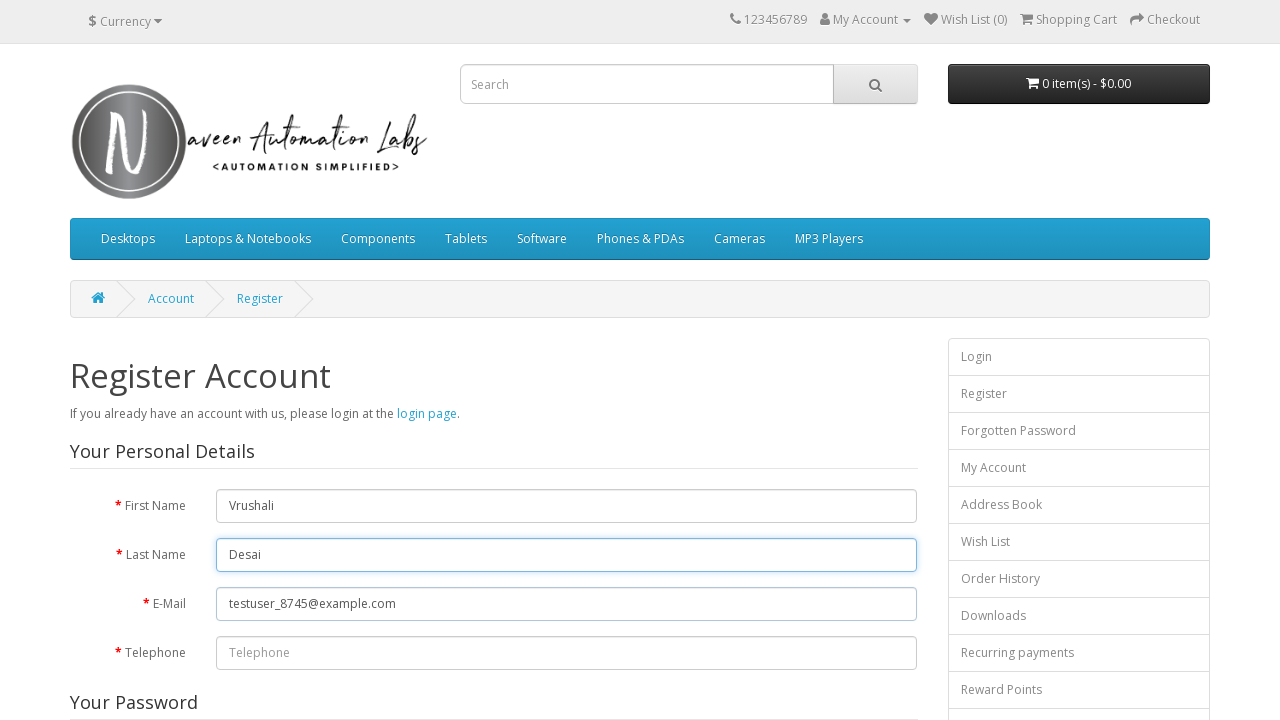

Filled telephone field with '9876543210' on //input[@type='tel']
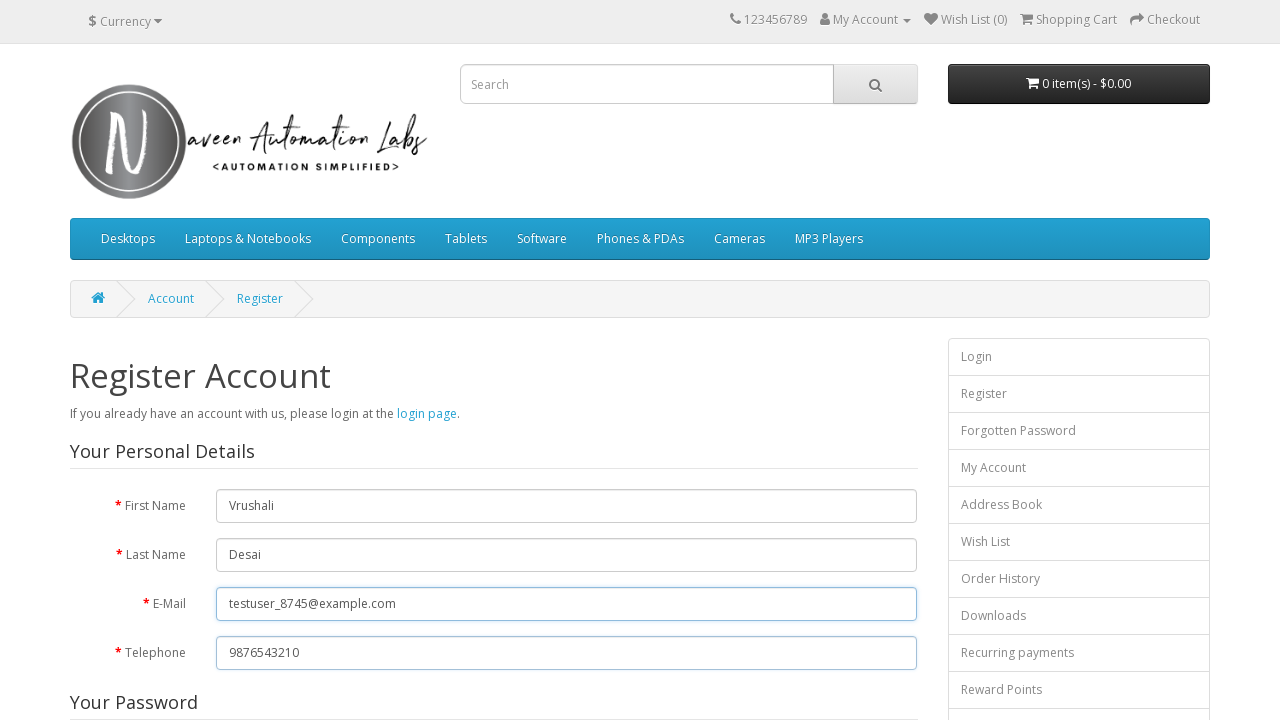

Filled password field with 'TestPass@456' on //input[@name='password']
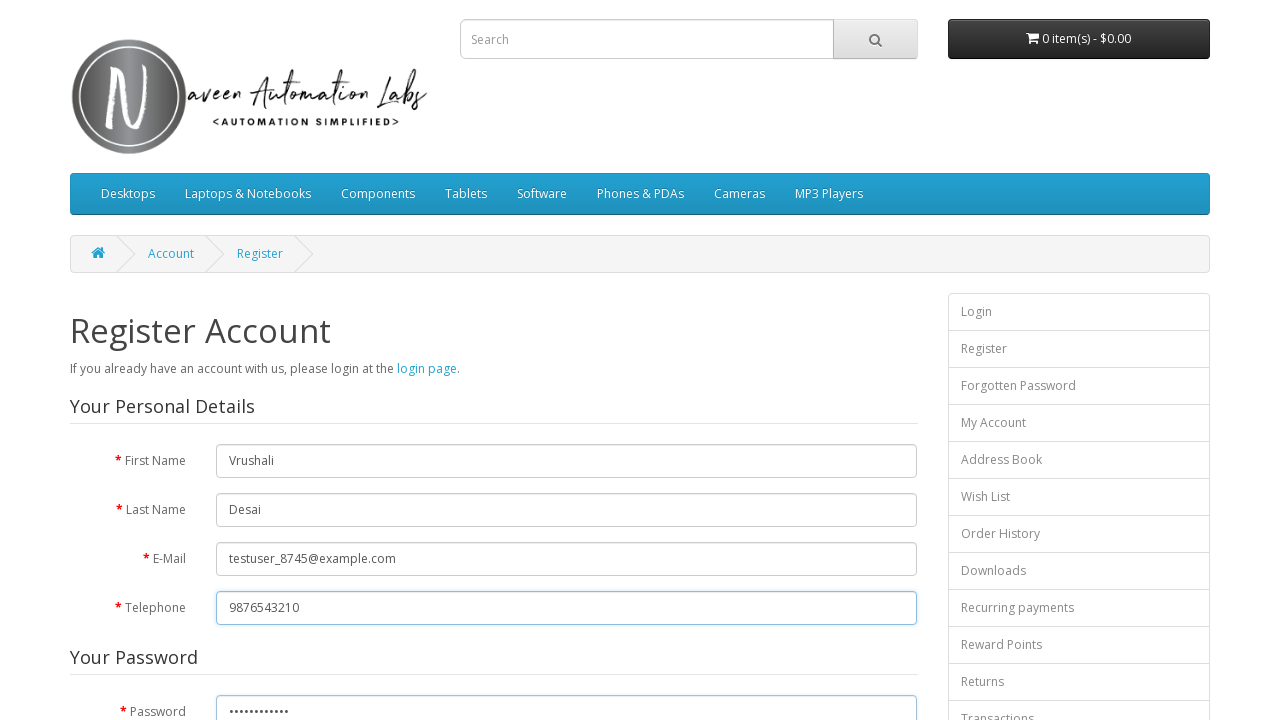

Filled confirm password field with 'TestPass@456' on //input[@name='confirm']
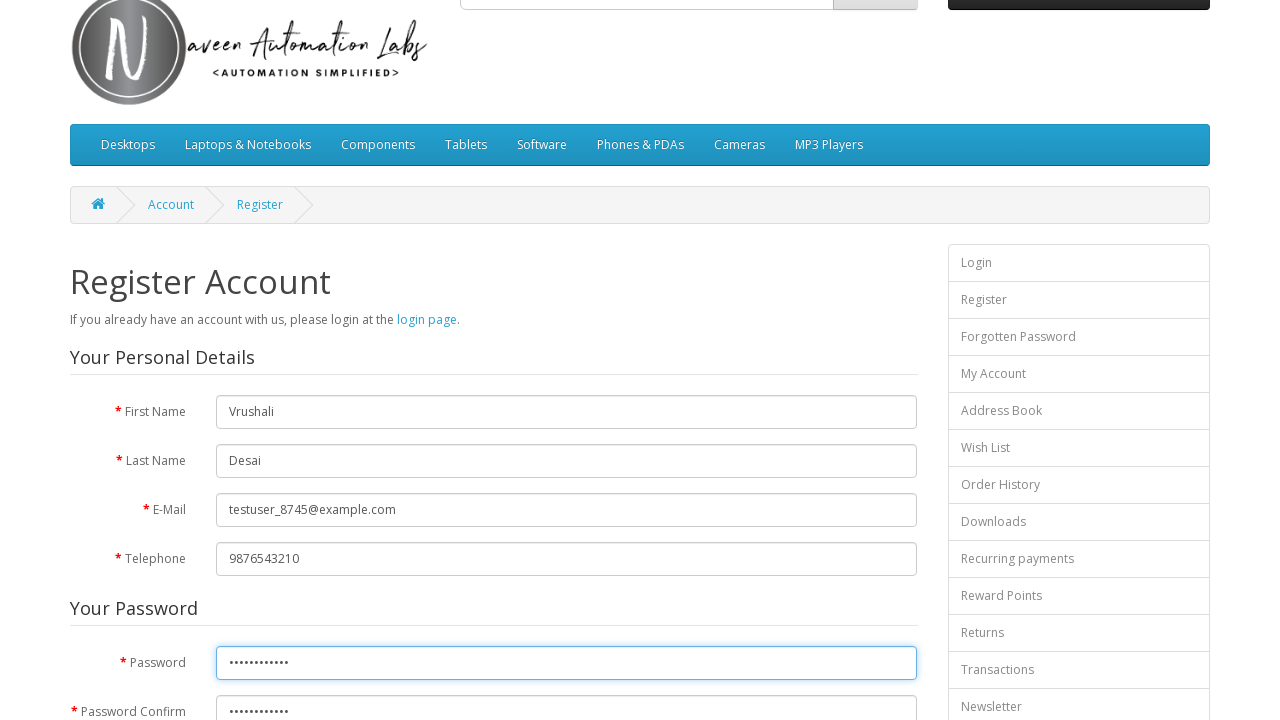

Checked the privacy policy agreement checkbox at (825, 424) on xpath=//input[@name='agree']
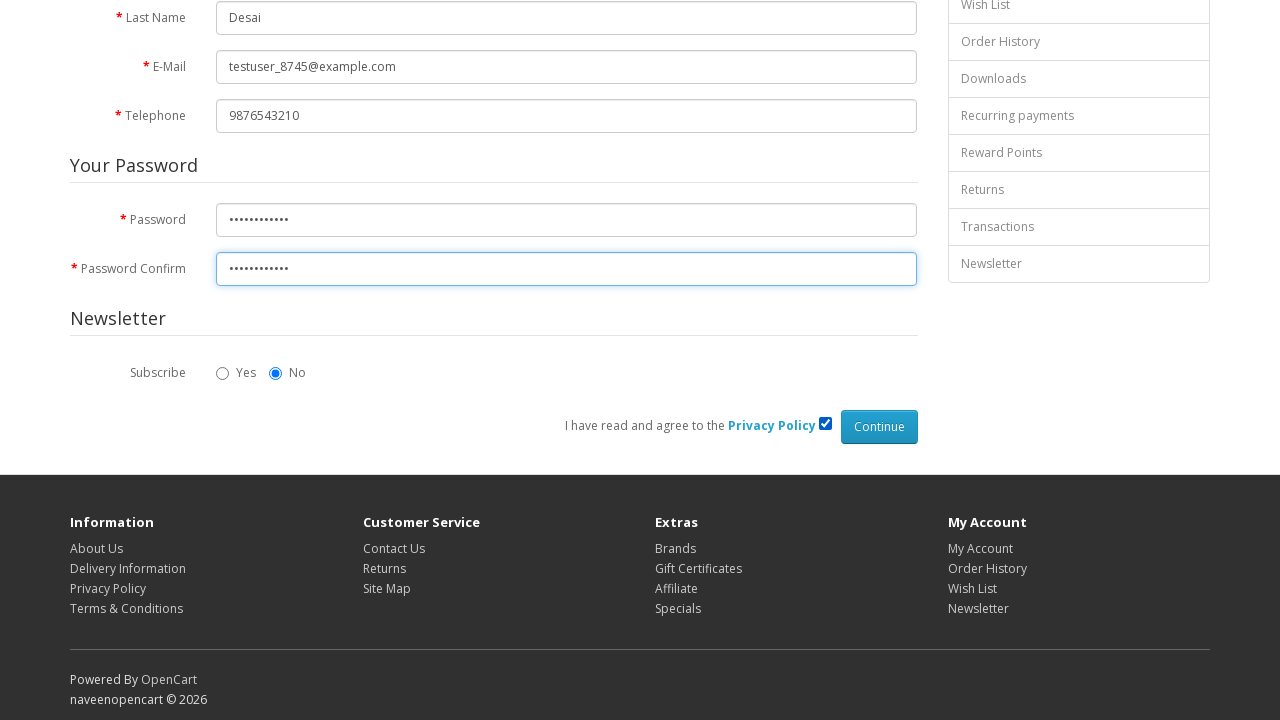

Clicked the Continue button to submit the registration form at (879, 427) on xpath=//input[@value='Continue']
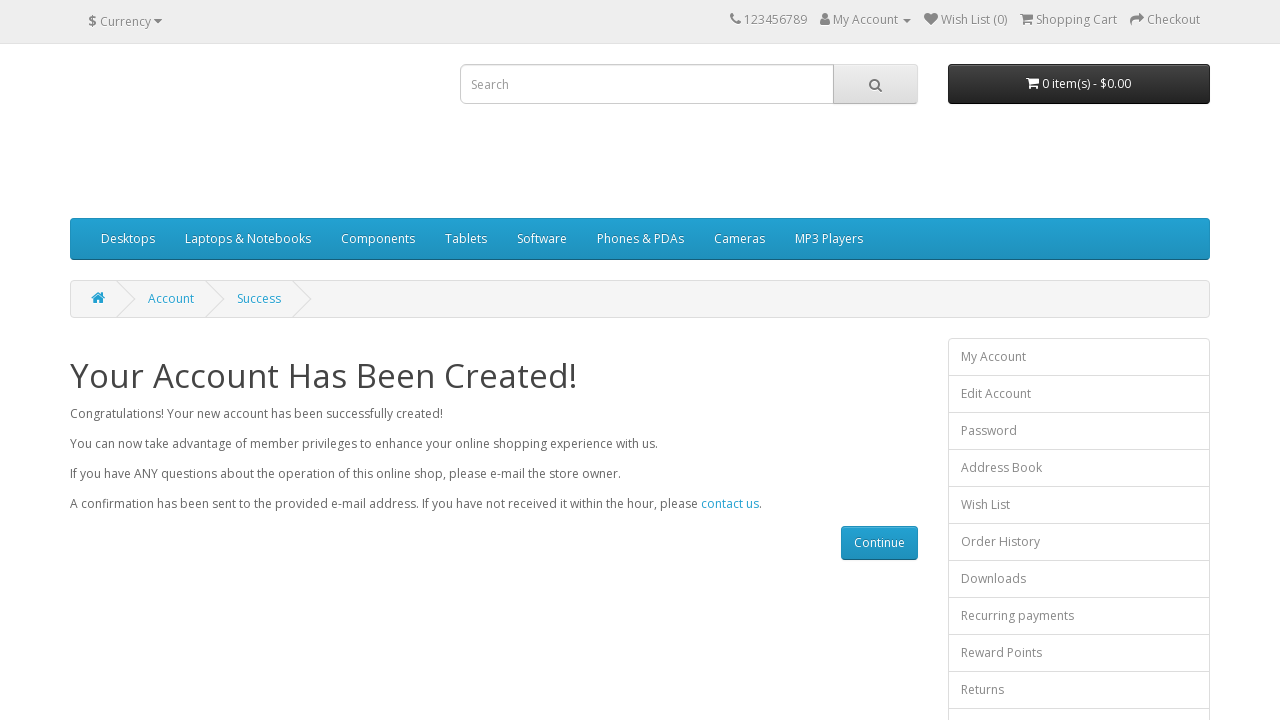

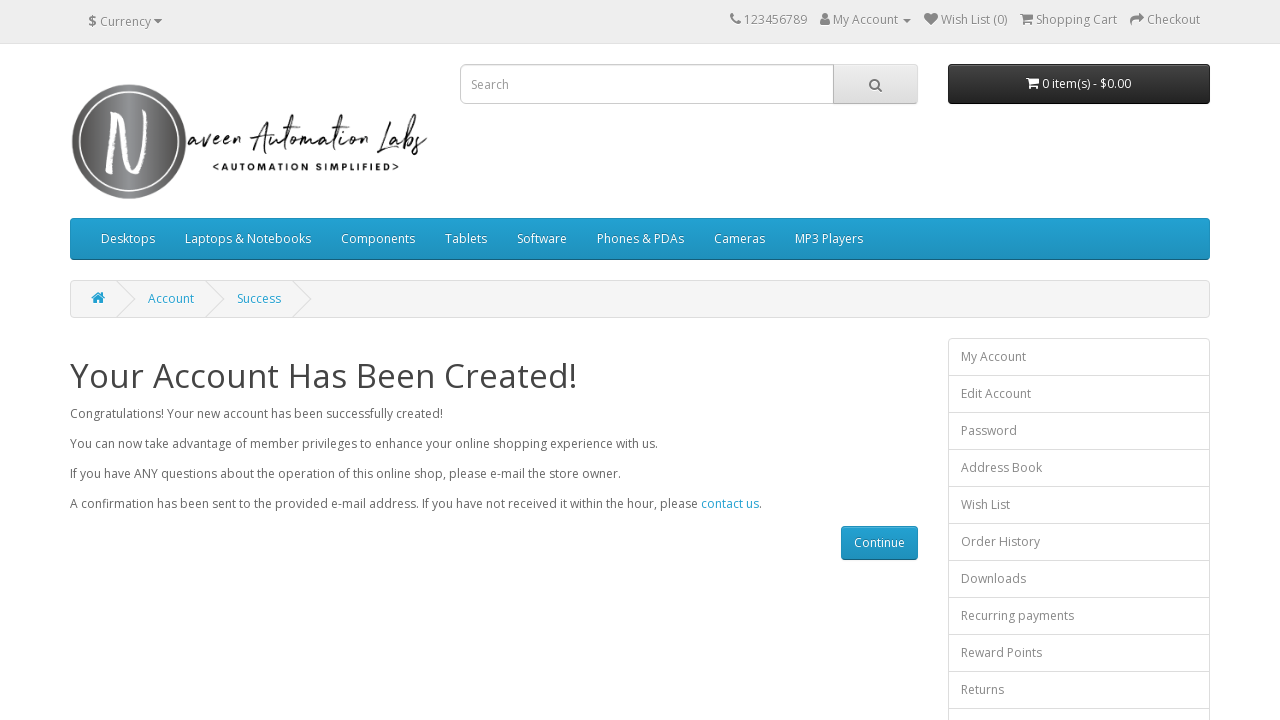